Tests browser window switching functionality by clicking a button that opens a dropdown, selecting an option that opens a new window, then switching between the parent and child windows.

Starting URL: https://selectorshub.com/xpath-practice-page/

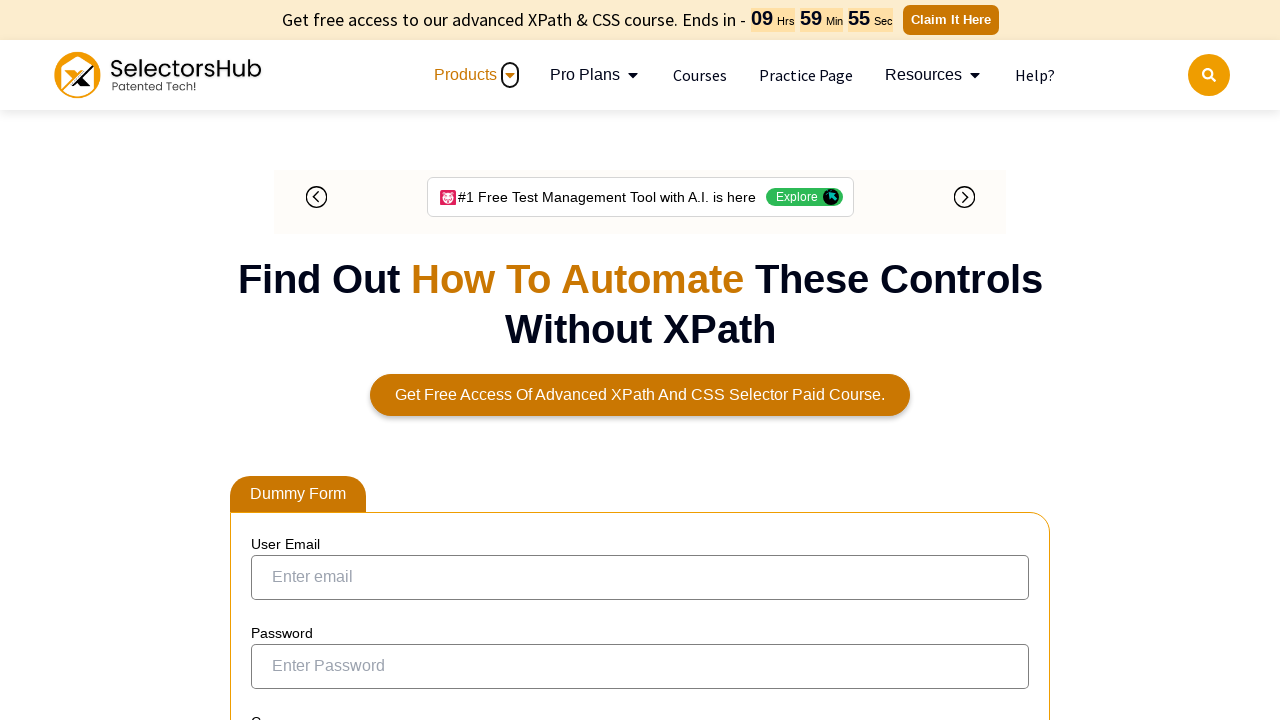

Clicked 'Checkout here' button to reveal dropdown menu at (314, 360) on xpath=//button[text()='Checkout here']
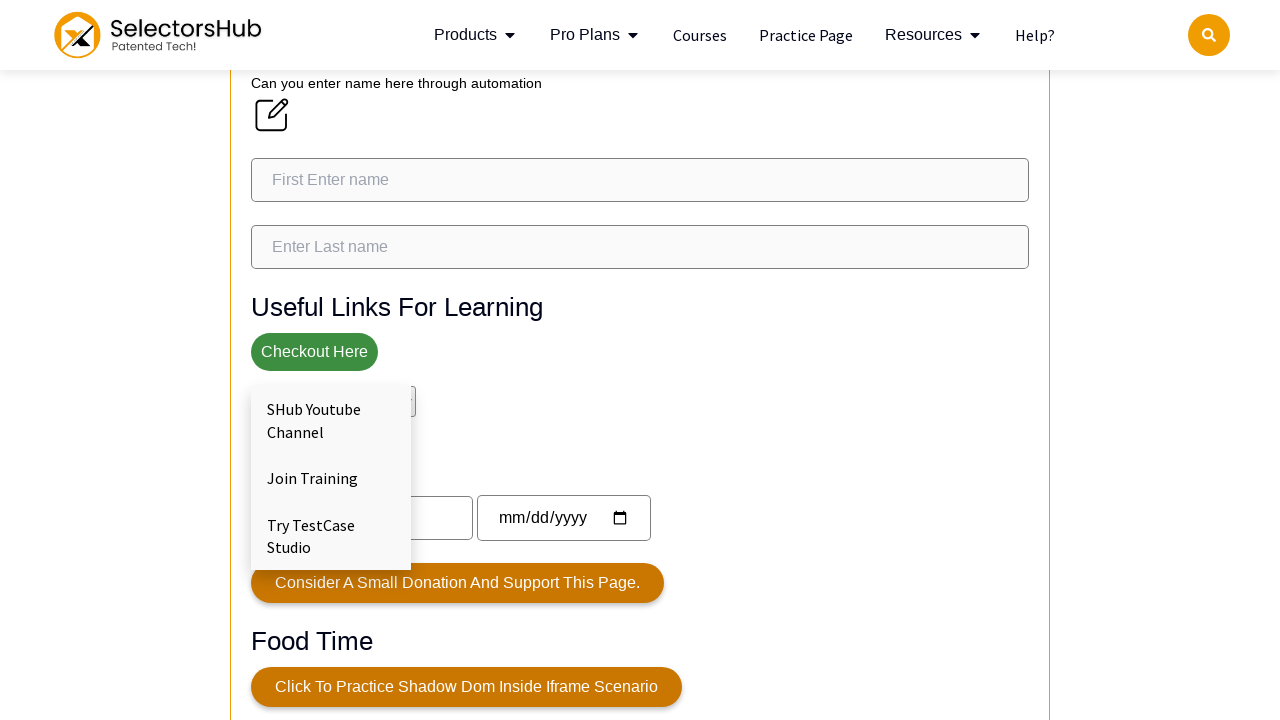

Clicked second dropdown option which opened a new window at (331, 478) on xpath=//div[@class='dropdown-content']/a[2]
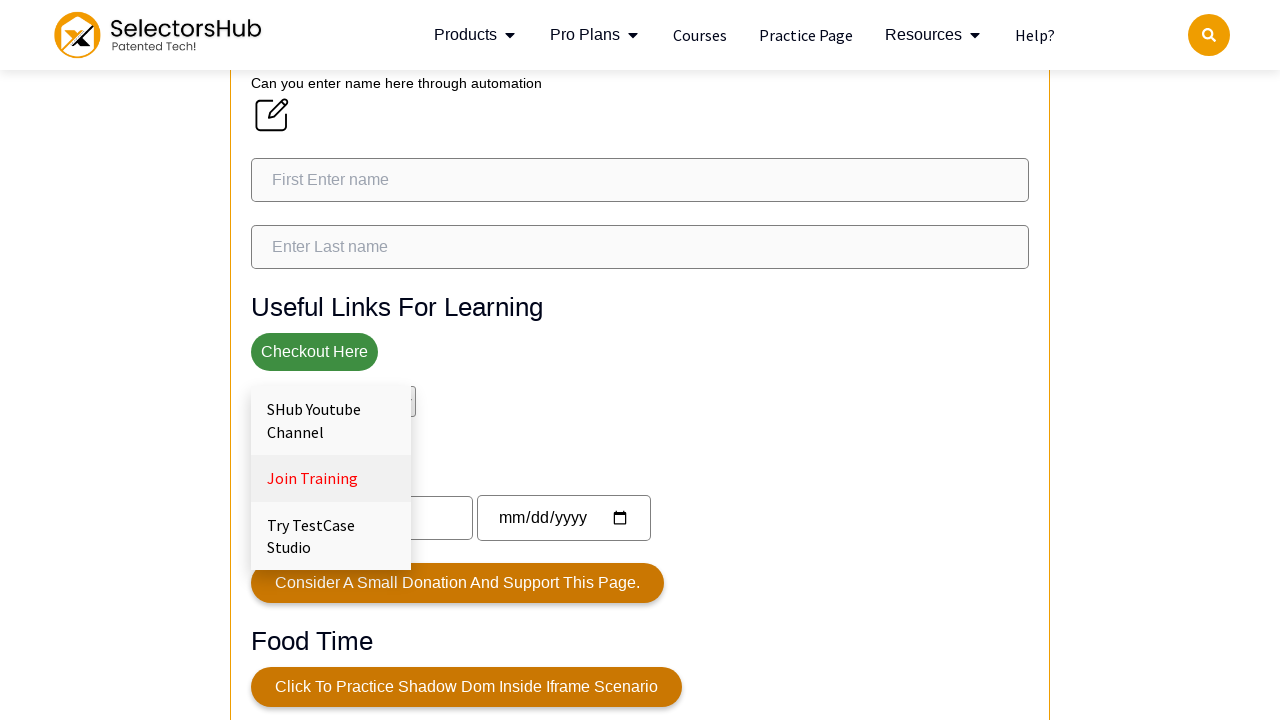

Captured child window reference
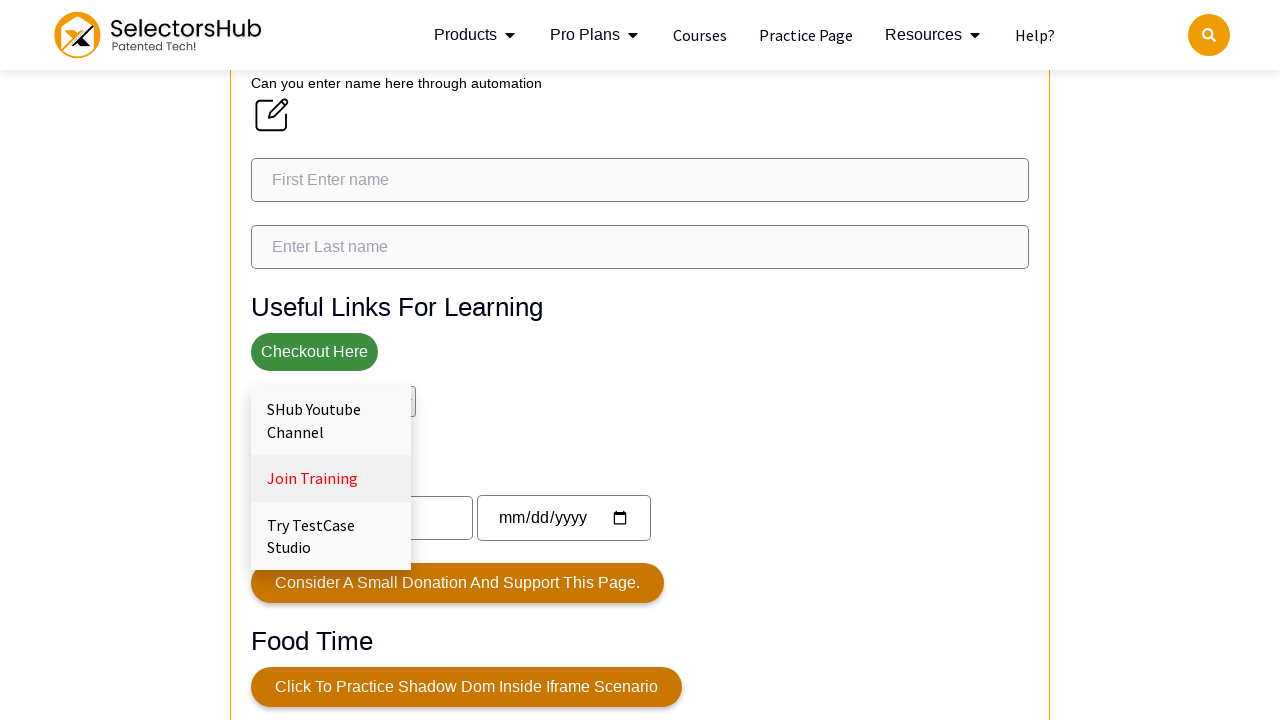

Child window fully loaded
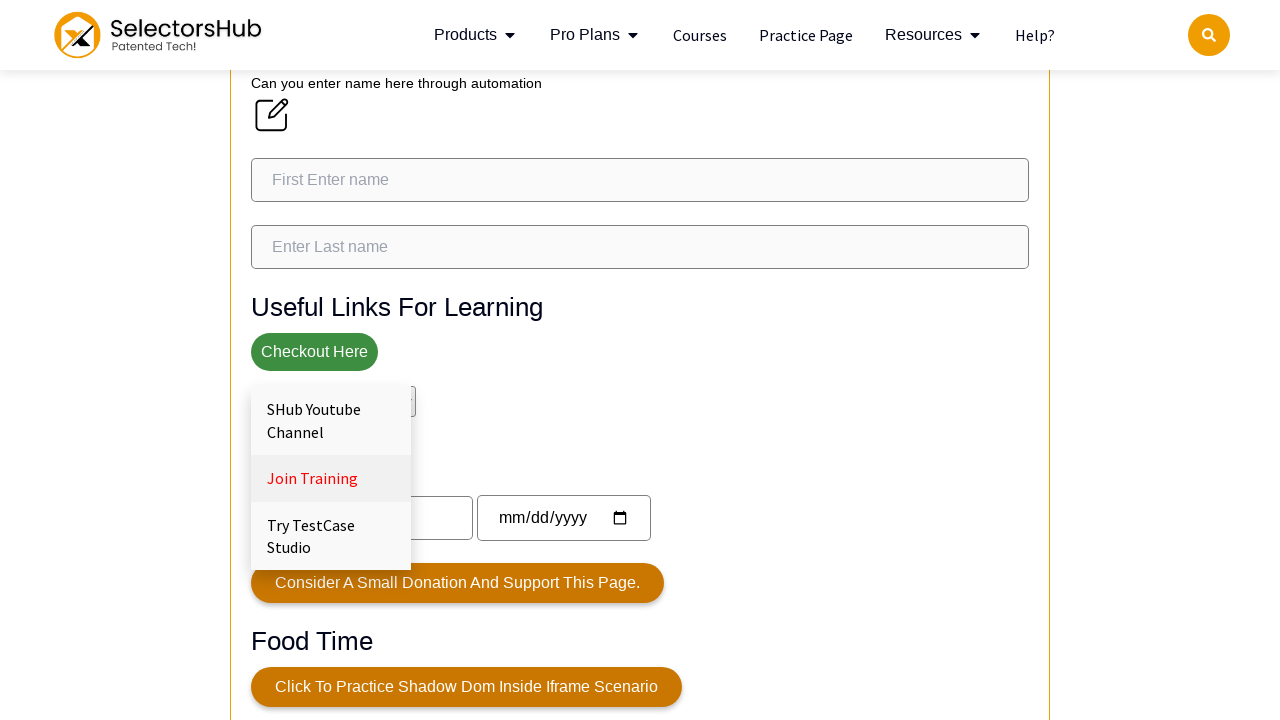

Retrieved child window title: 'Productivity Workshop For Testers'
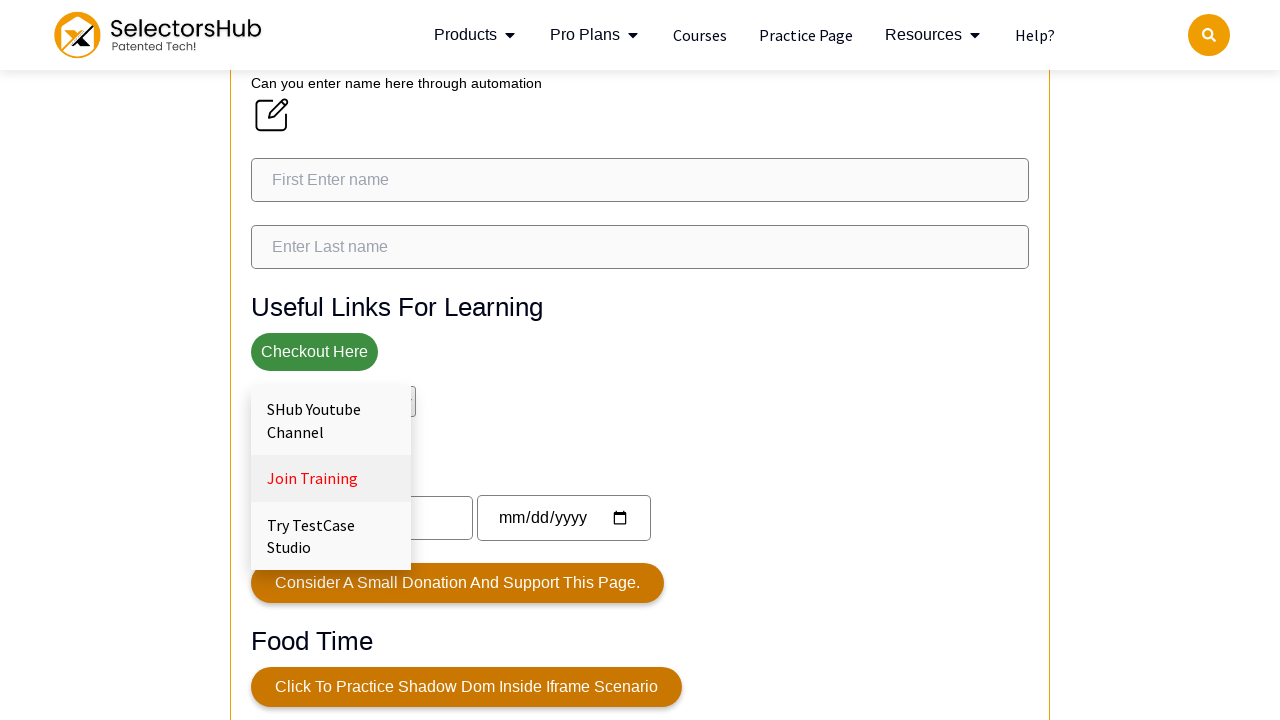

Retrieved parent window title: 'Xpath Practice Page | Shadow dom, nested shadow dom, iframe, nested iframe and more complex automation scenarios.'
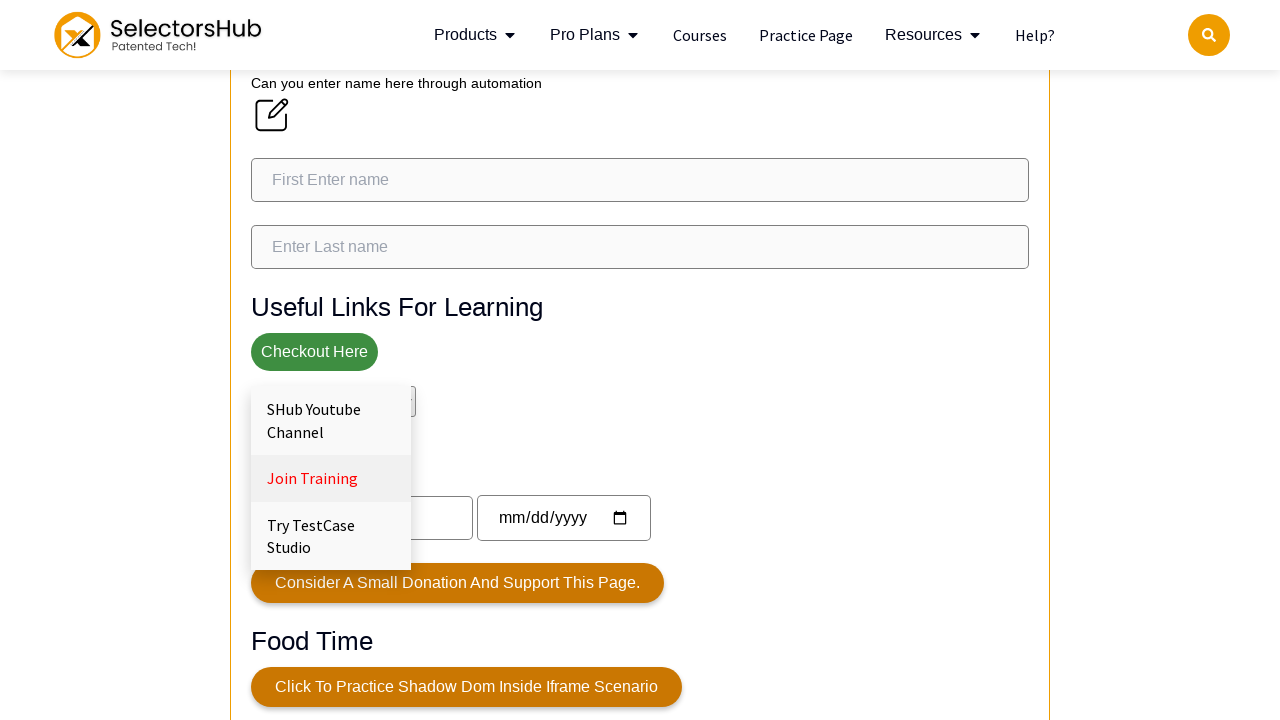

Verified parent window is fully loaded and both windows are accessible
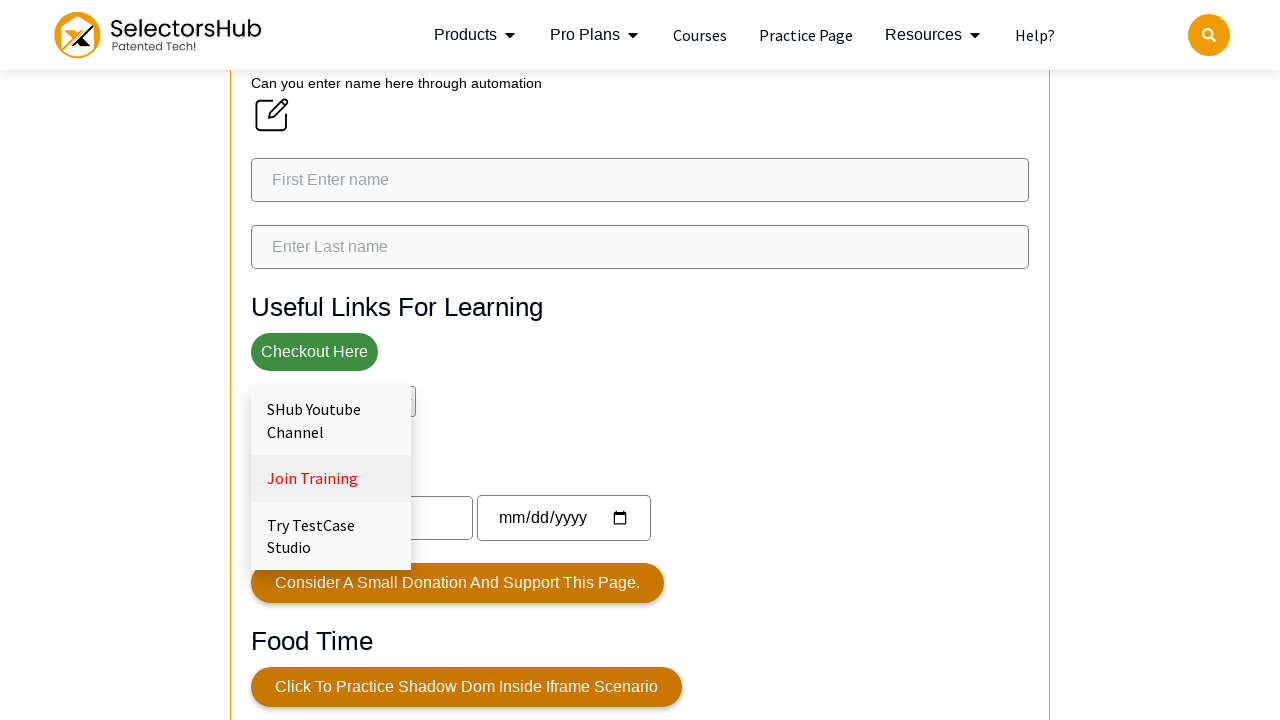

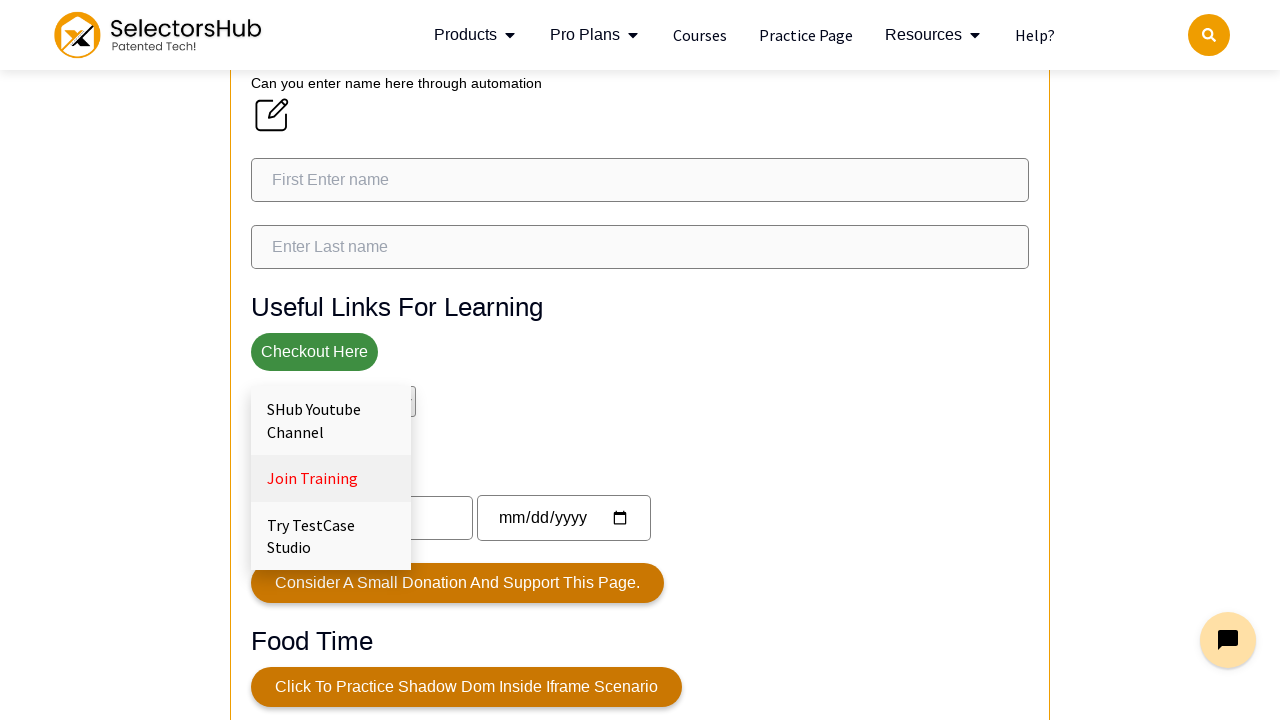